Tests JavaScript alert handling by triggering simple, confirm, and prompt alerts, accepting them and entering text in the prompt alert

Starting URL: https://letcode.in/alert

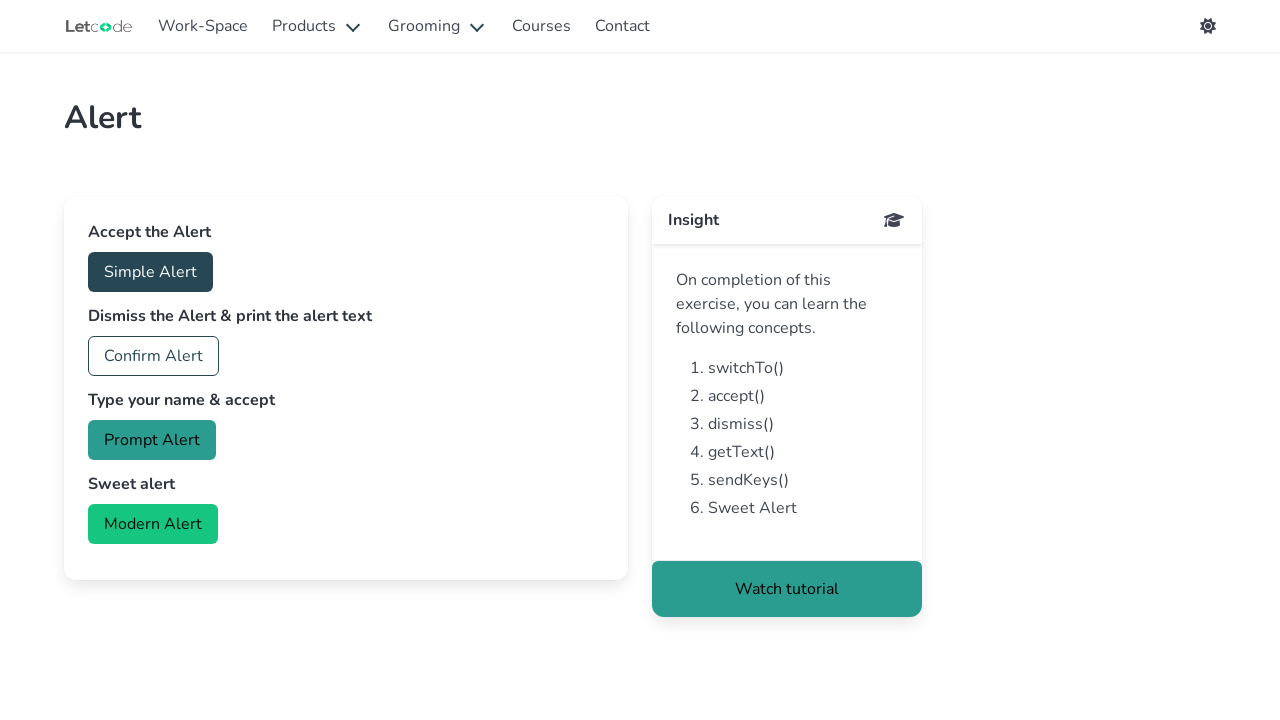

Clicked button to trigger simple alert at (150, 272) on #accept
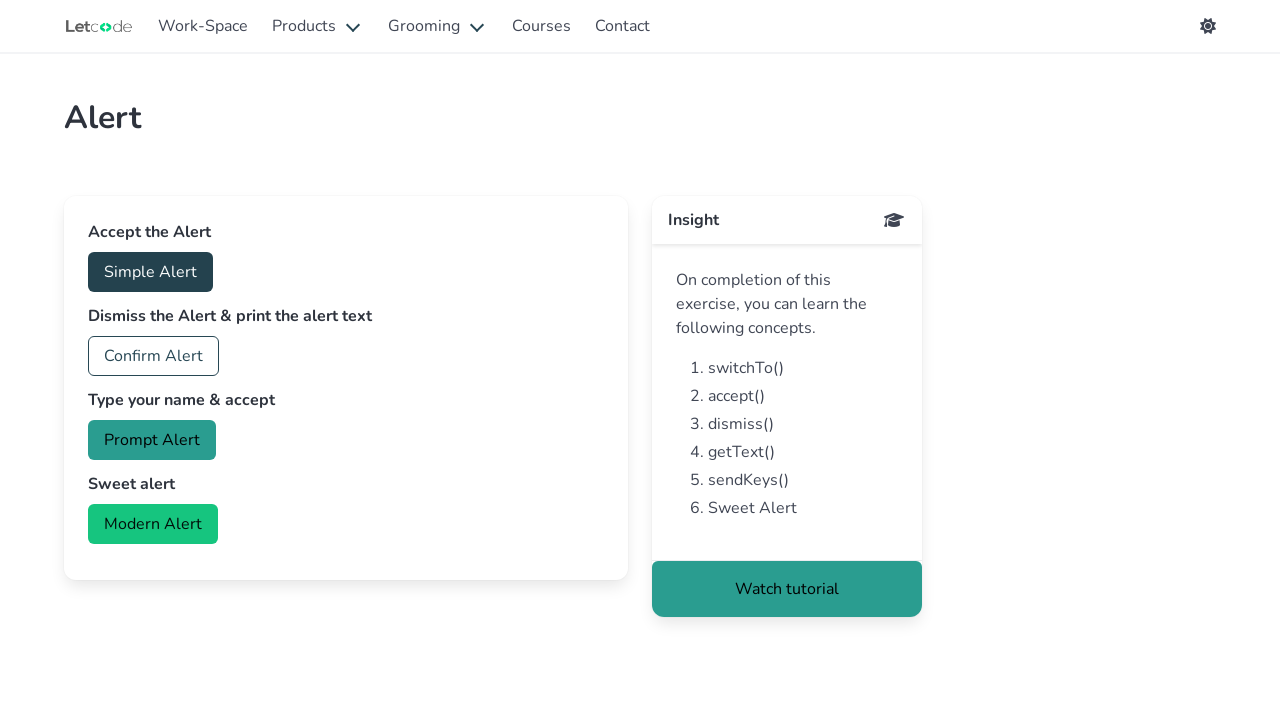

Set up dialog handler to accept simple alert
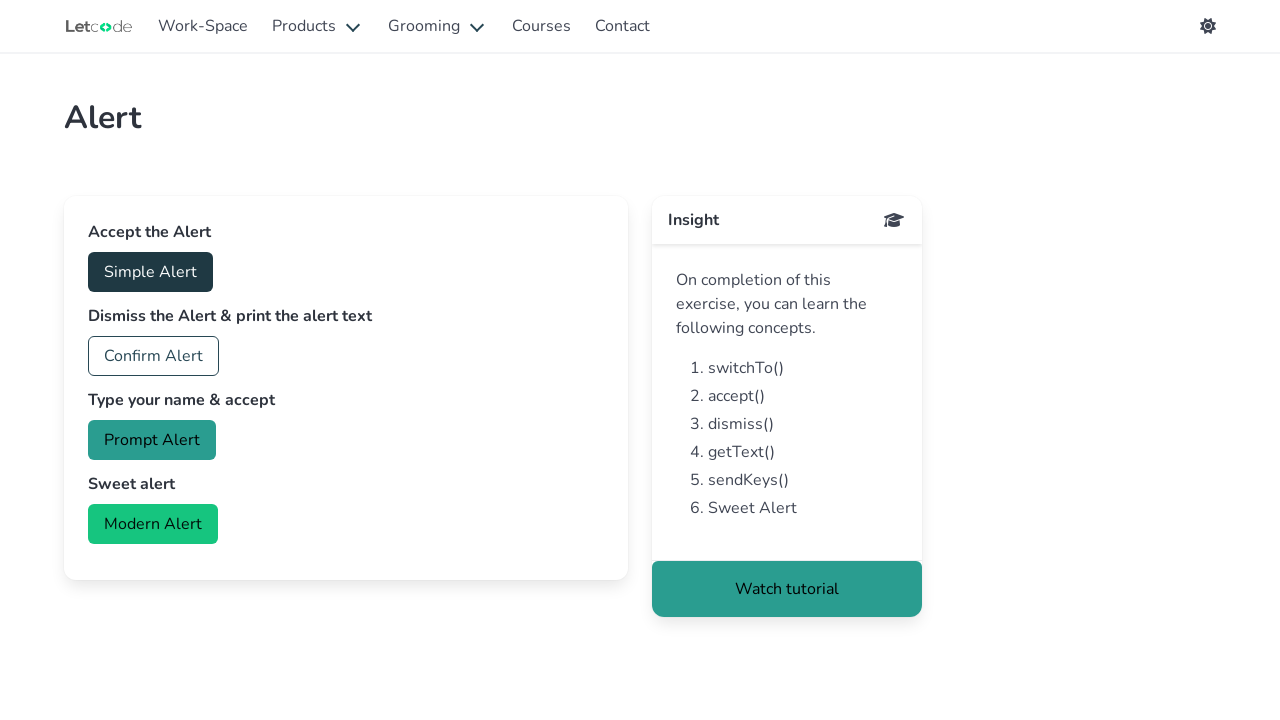

Waited for simple alert to be handled
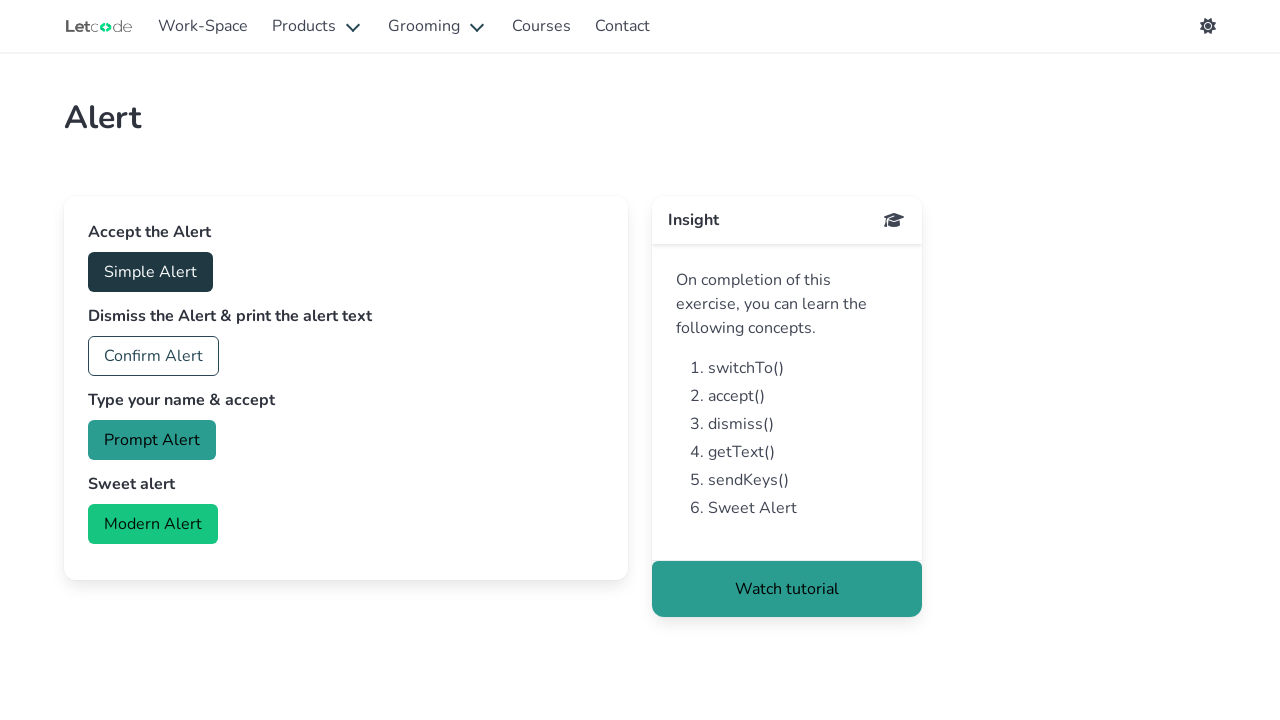

Clicked button to trigger confirm alert at (154, 356) on #confirm
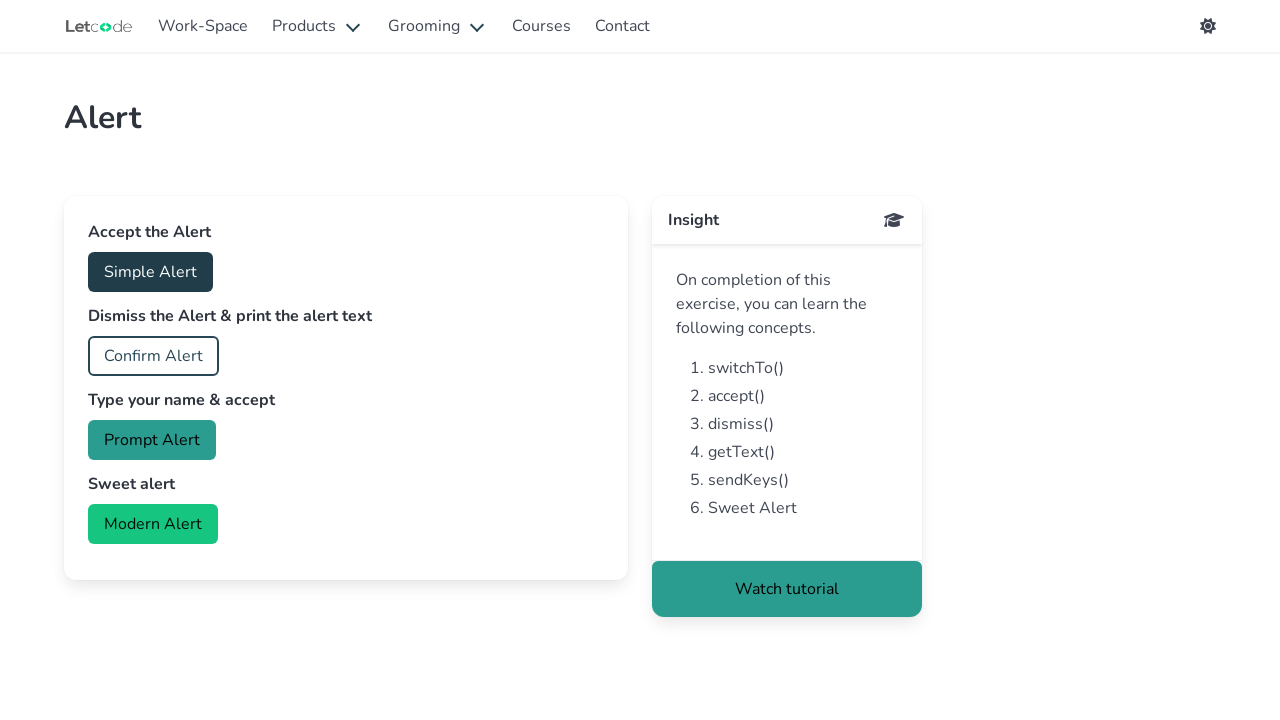

Waited for confirm alert to be handled
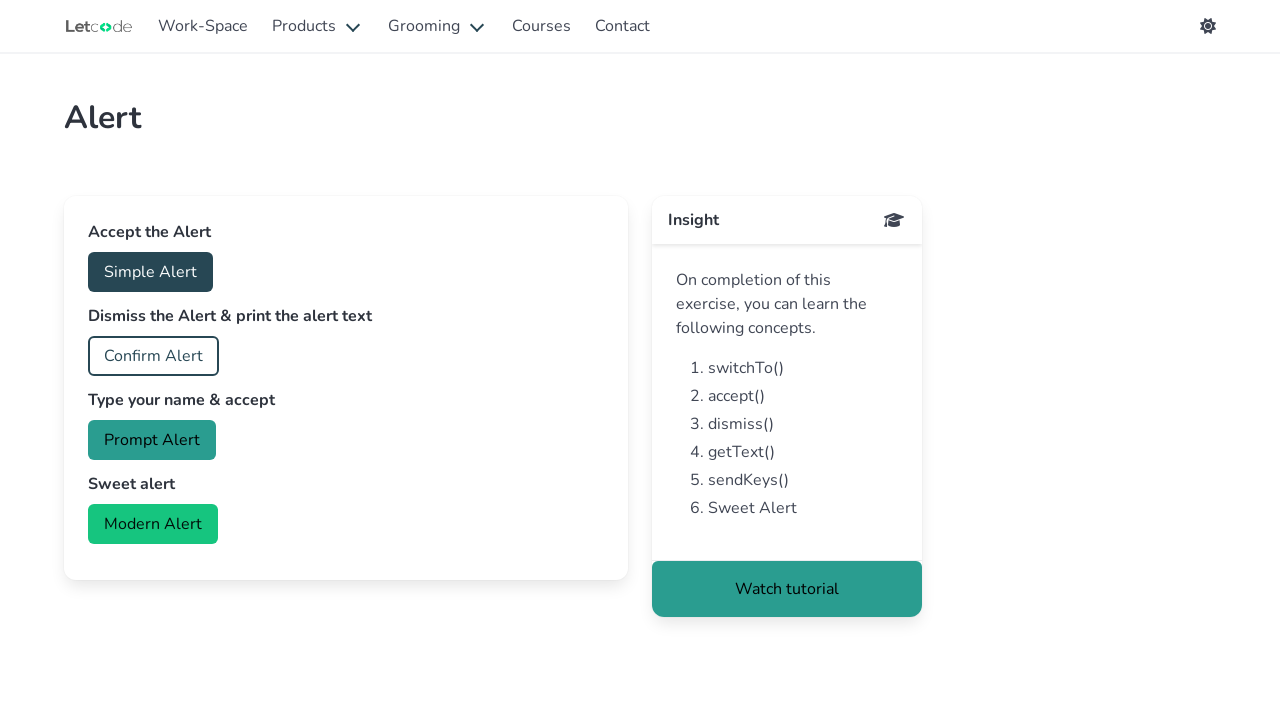

Clicked button to trigger prompt alert at (152, 440) on #prompt
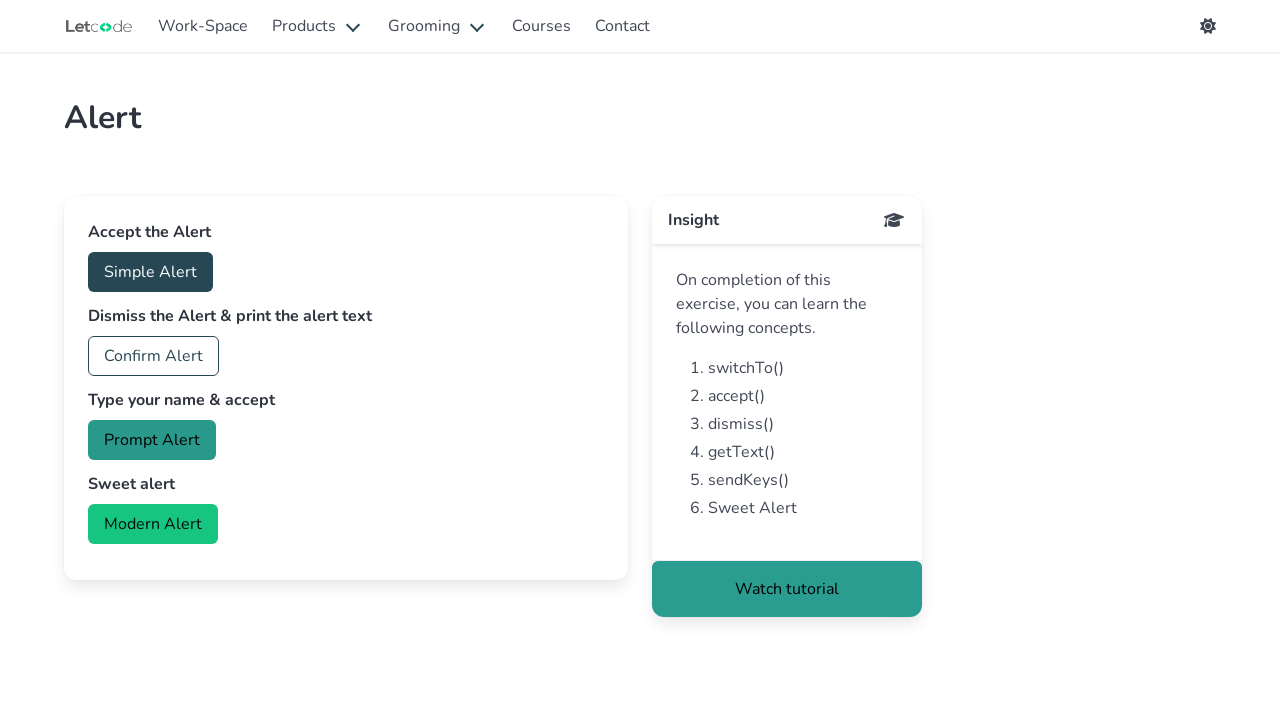

Set up dialog handler to accept prompt alert with text 'bunny'
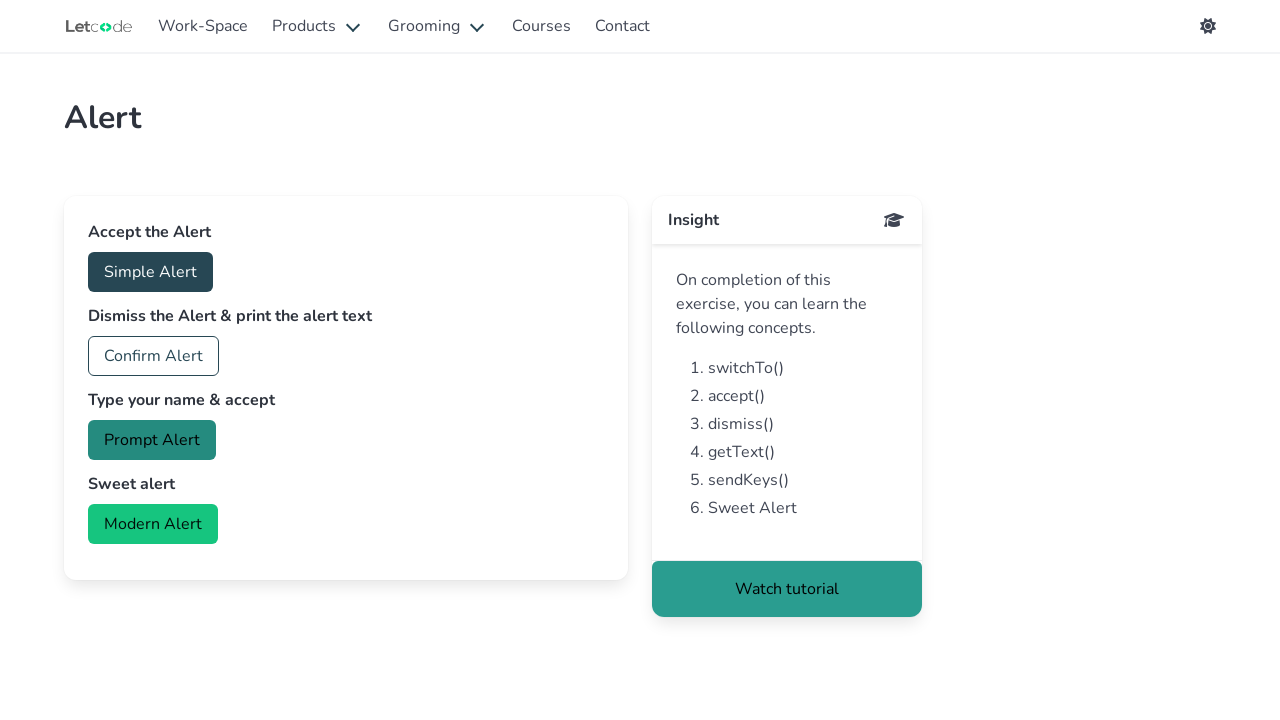

Waited for prompt alert to be handled
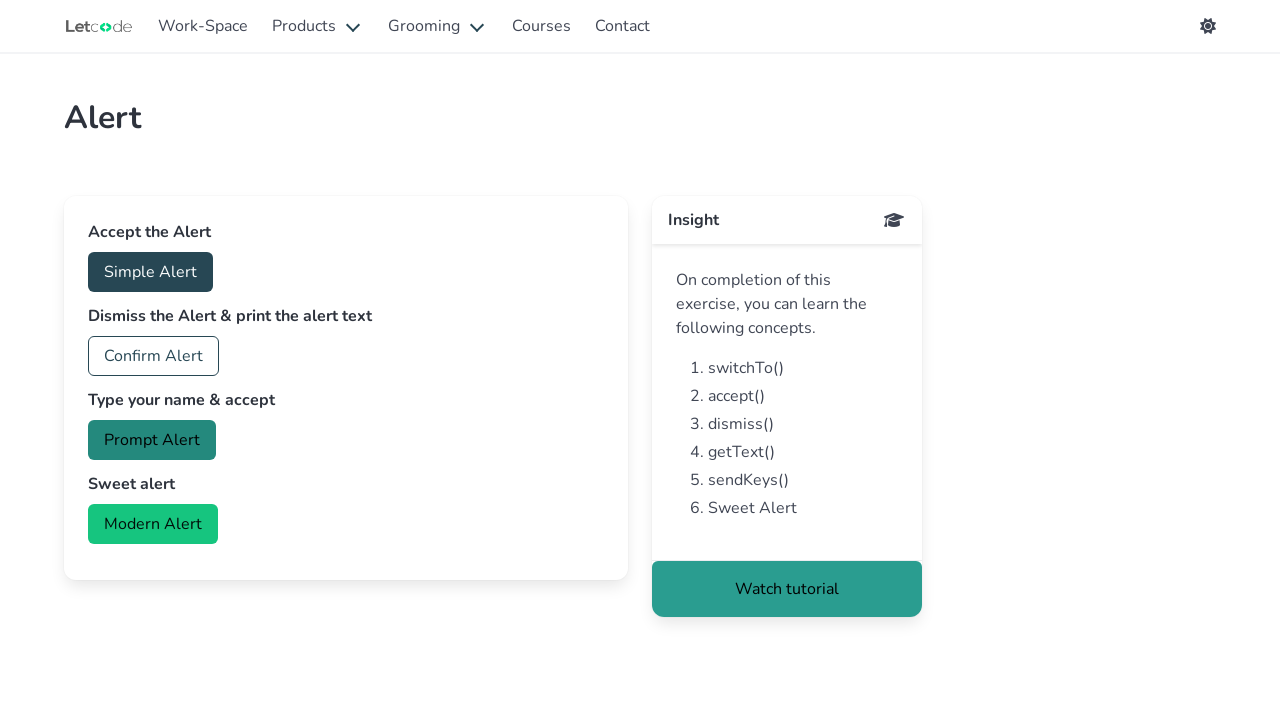

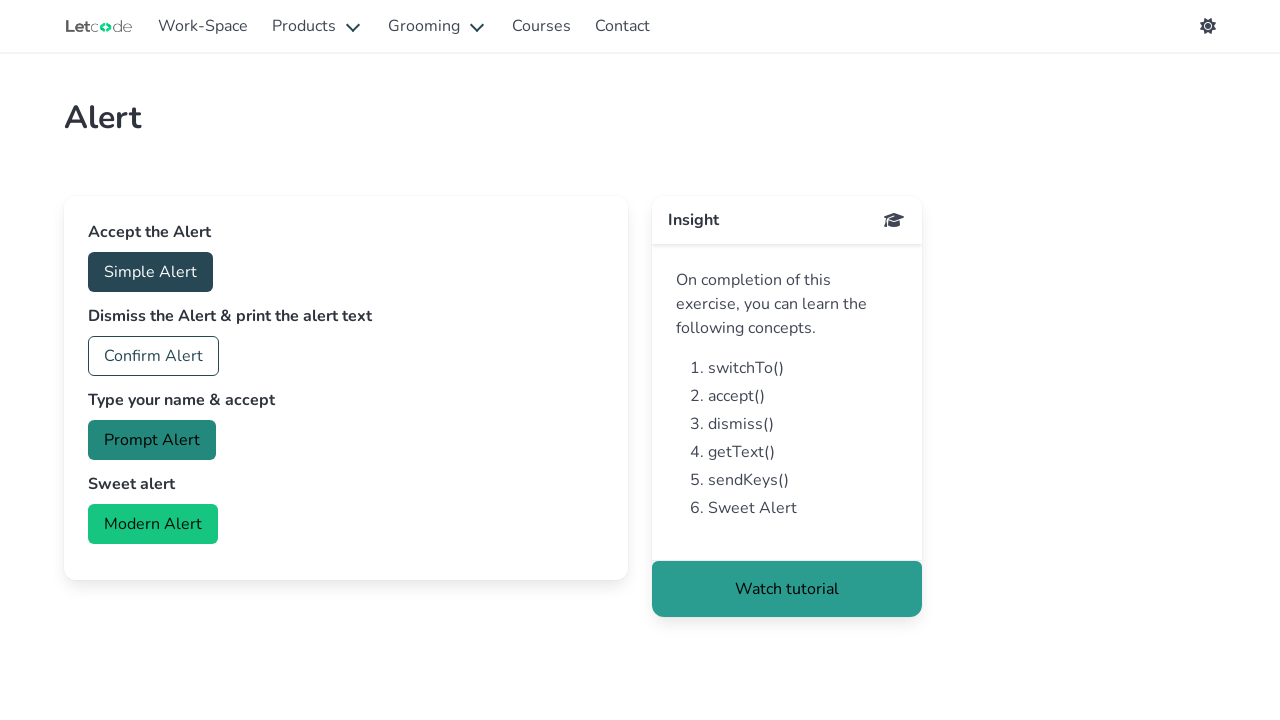